Tests handling of JavaScript alert pop-up by clicking a button that triggers an alert and accepting it

Starting URL: https://testautomationpractice.blogspot.com/

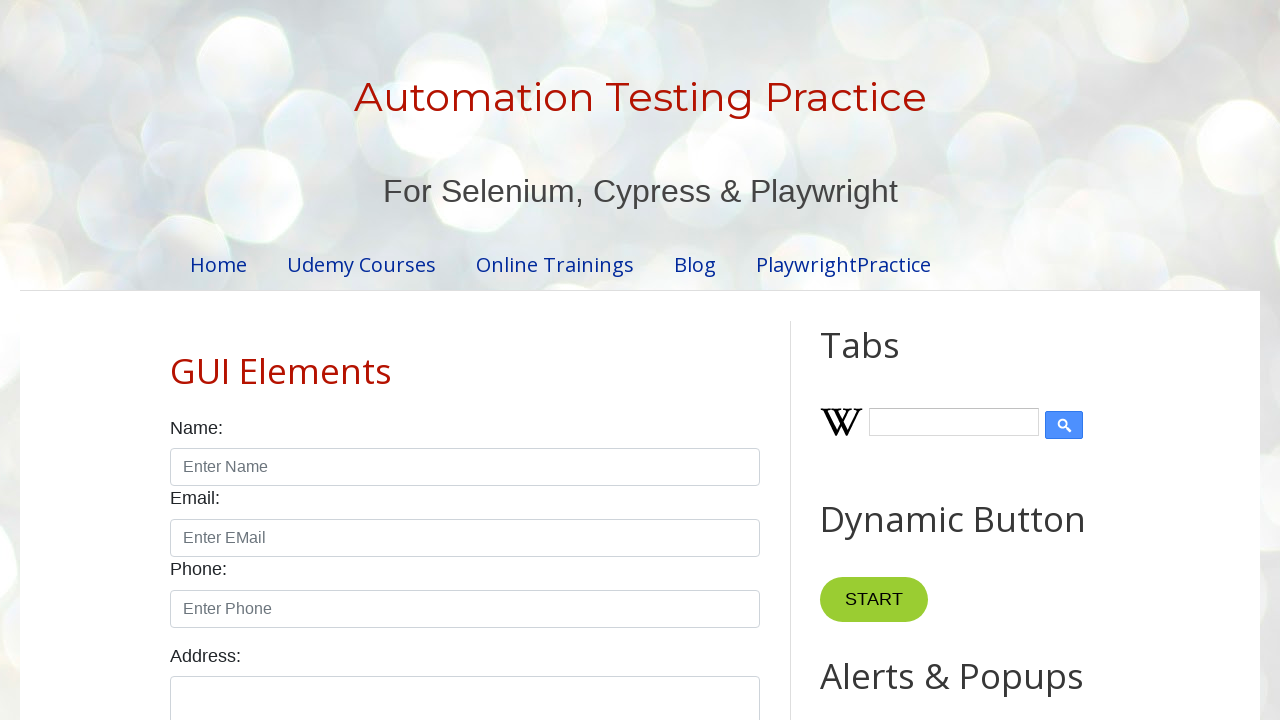

Accepted the alert dialog
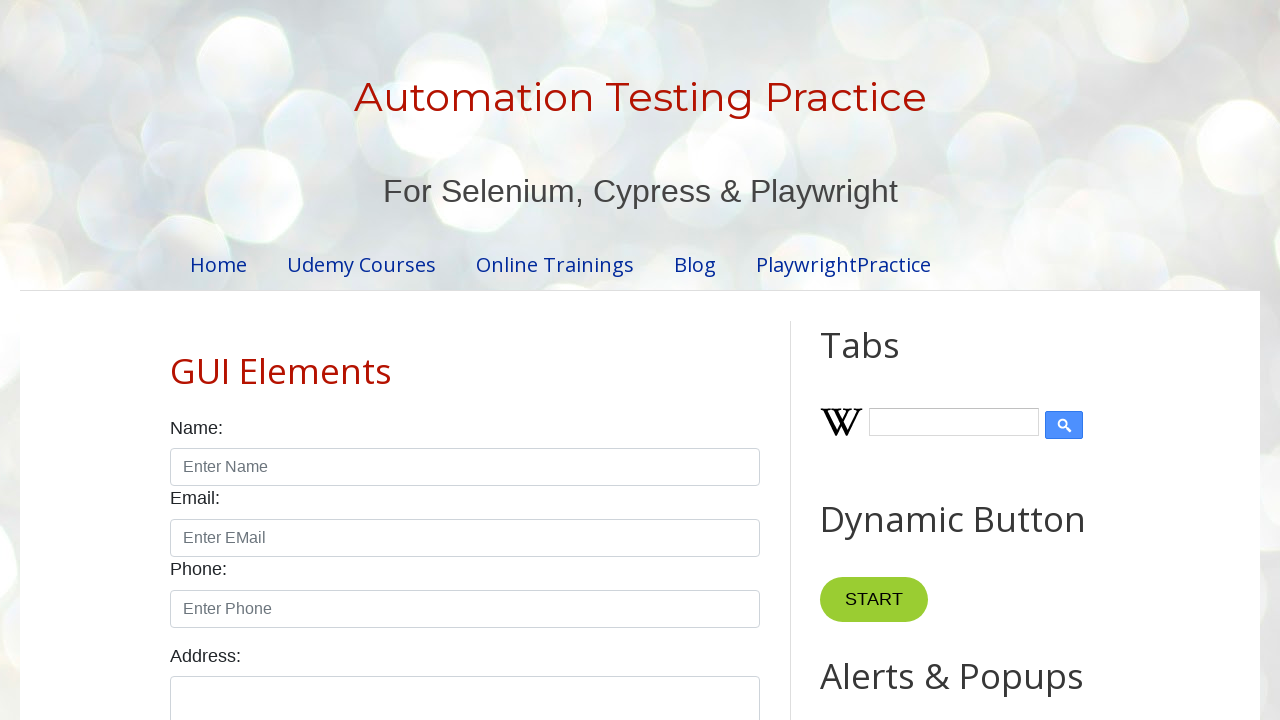

Clicked button that triggers the alert pop-up at (888, 361) on xpath=//button[@onclick='myFunctionAlert()']
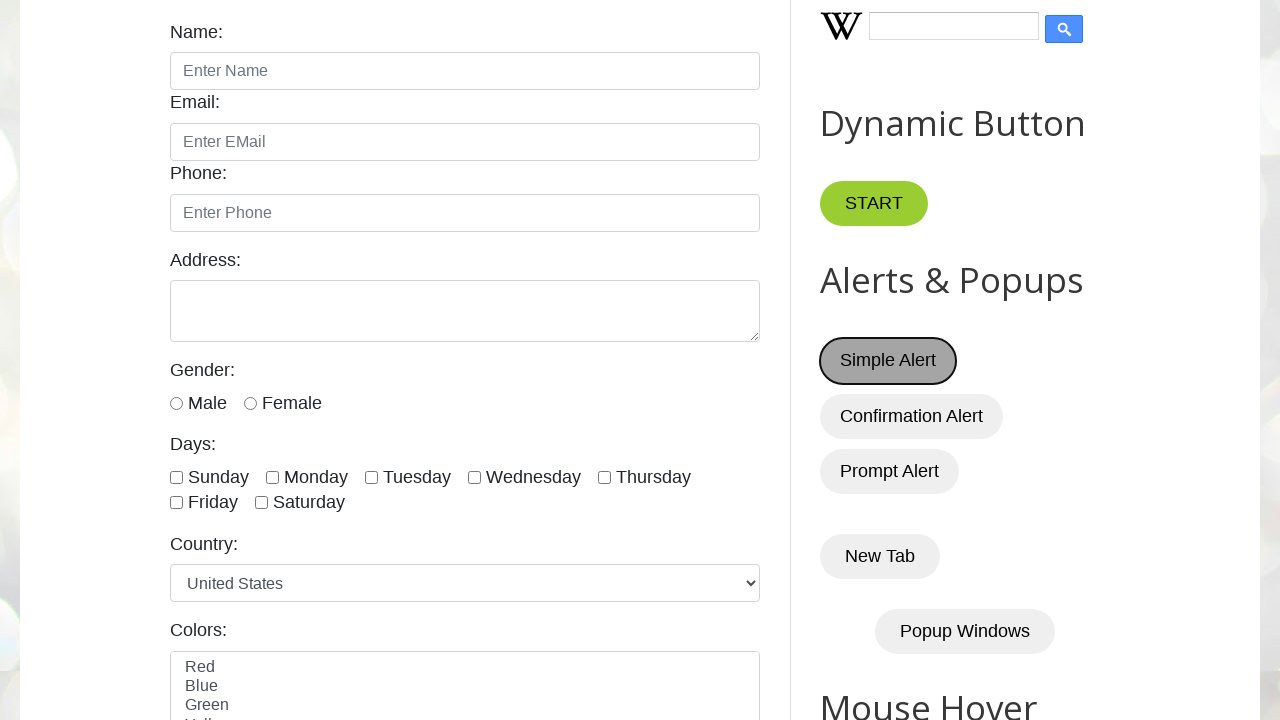

Waited for alert dialog to be handled
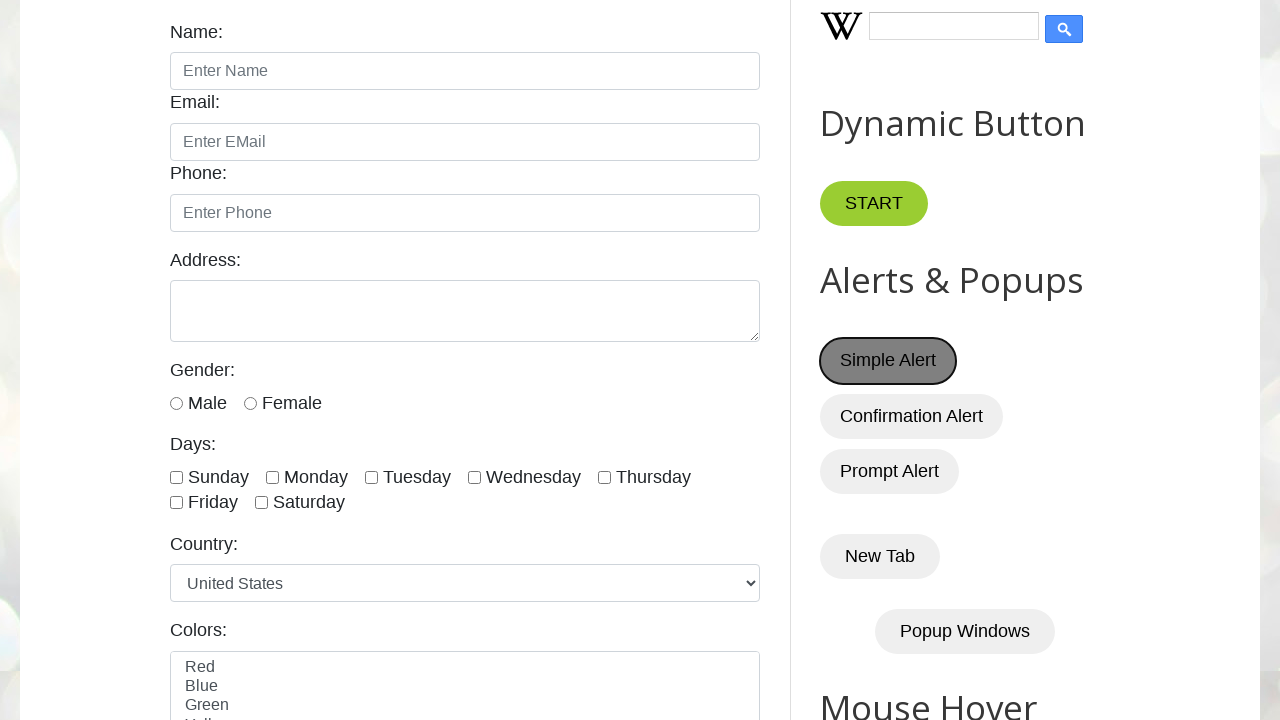

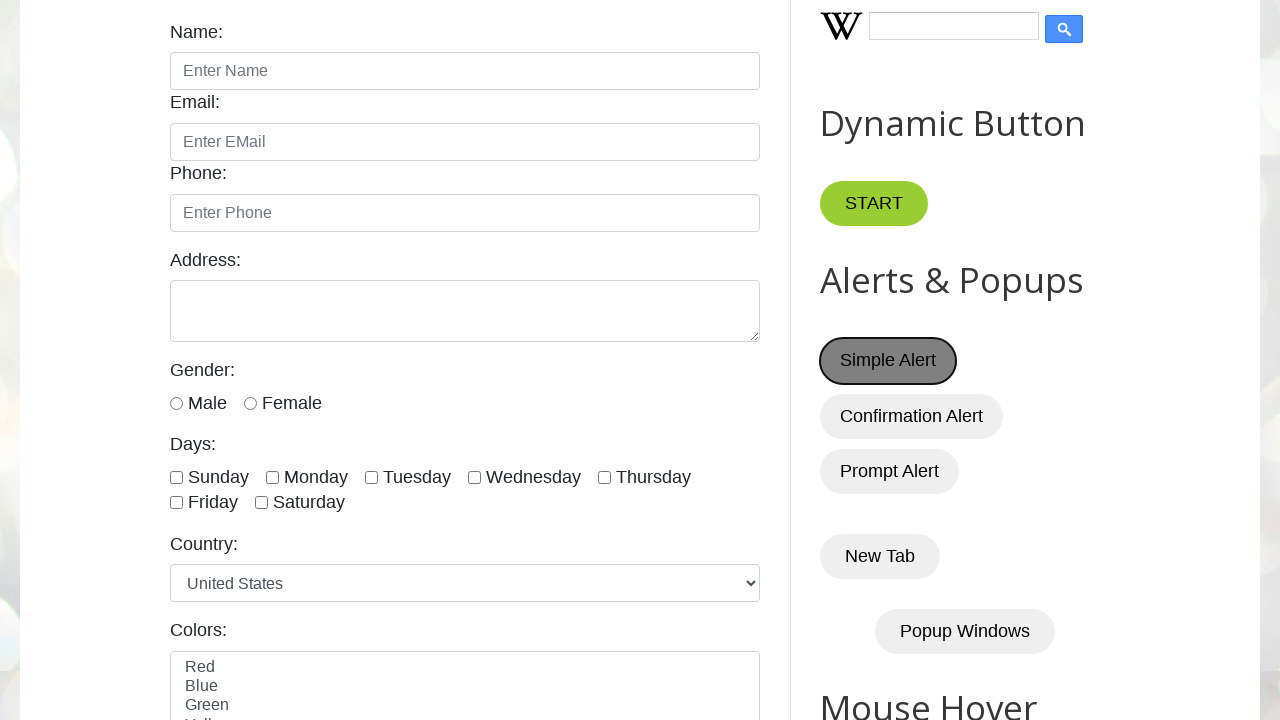